Tests browser navigation capabilities including navigating between multiple pages on selenium.dev, using back/forward/refresh commands, opening new tabs and windows, and switching between them.

Starting URL: https://www.selenium.dev/

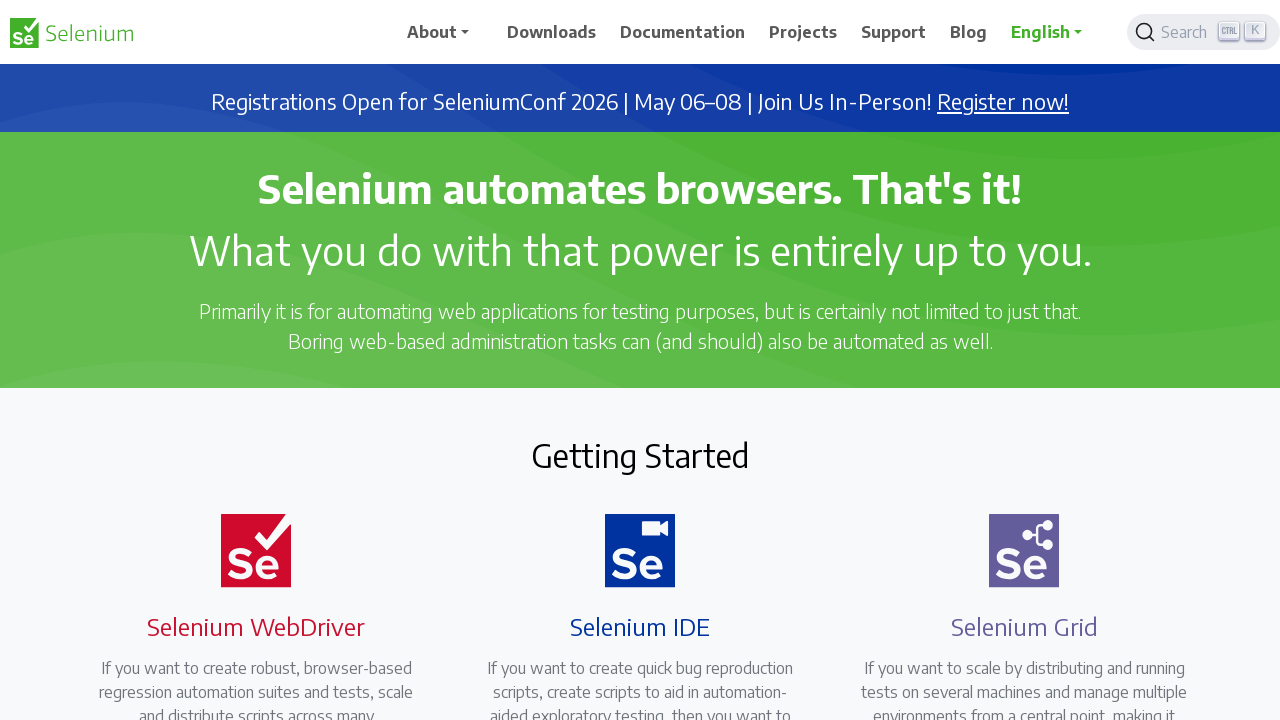

Navigated to Selenium downloads page
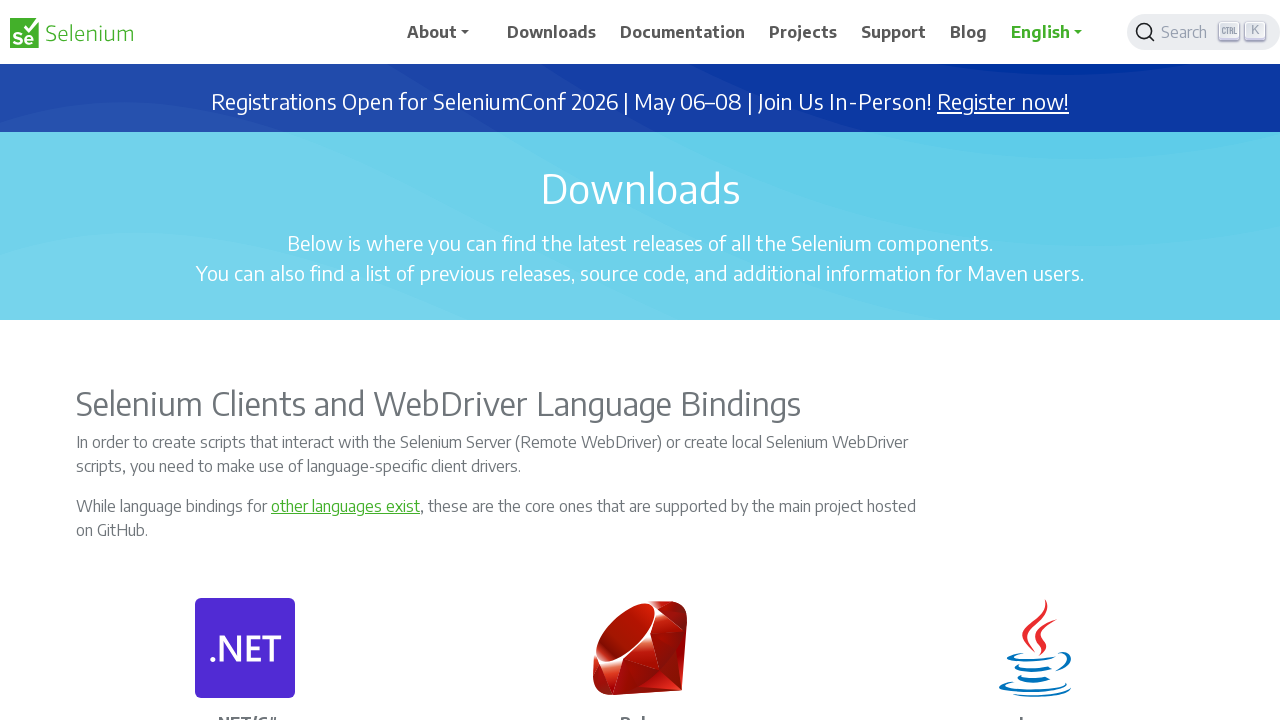

Navigated back to previous page
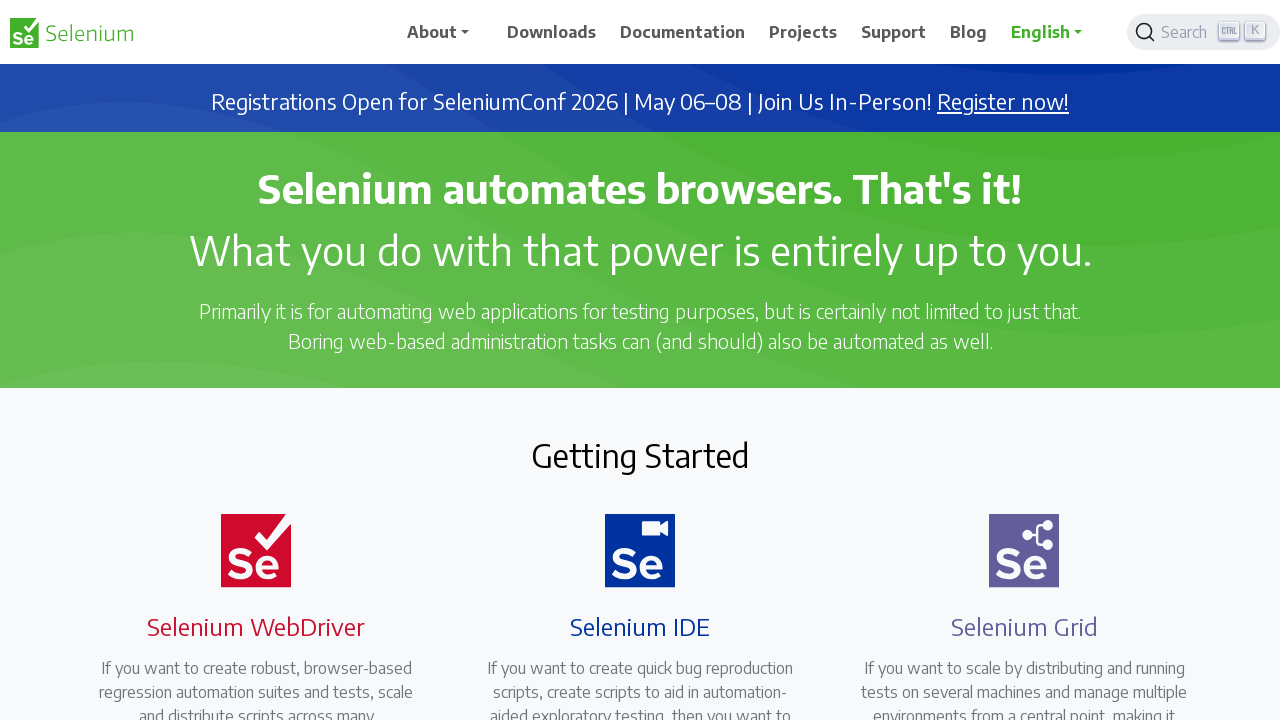

Navigated forward to next page
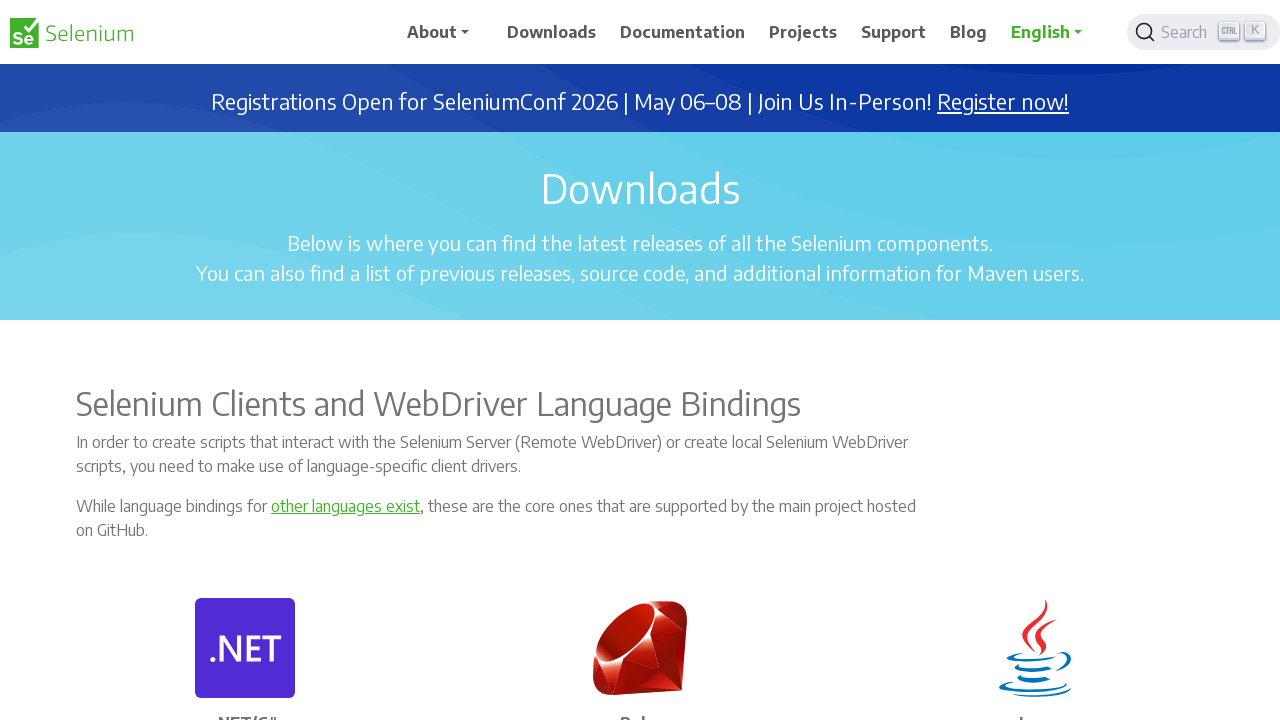

Refreshed the current page
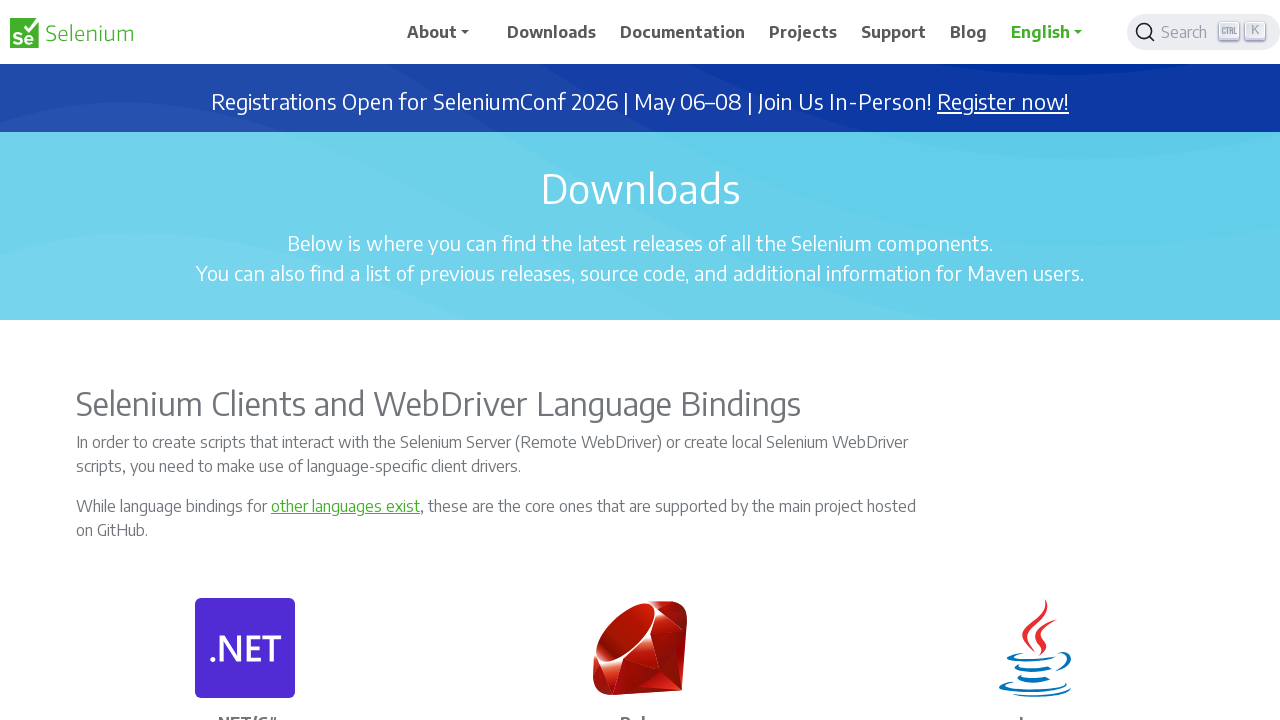

Opened new tab/page
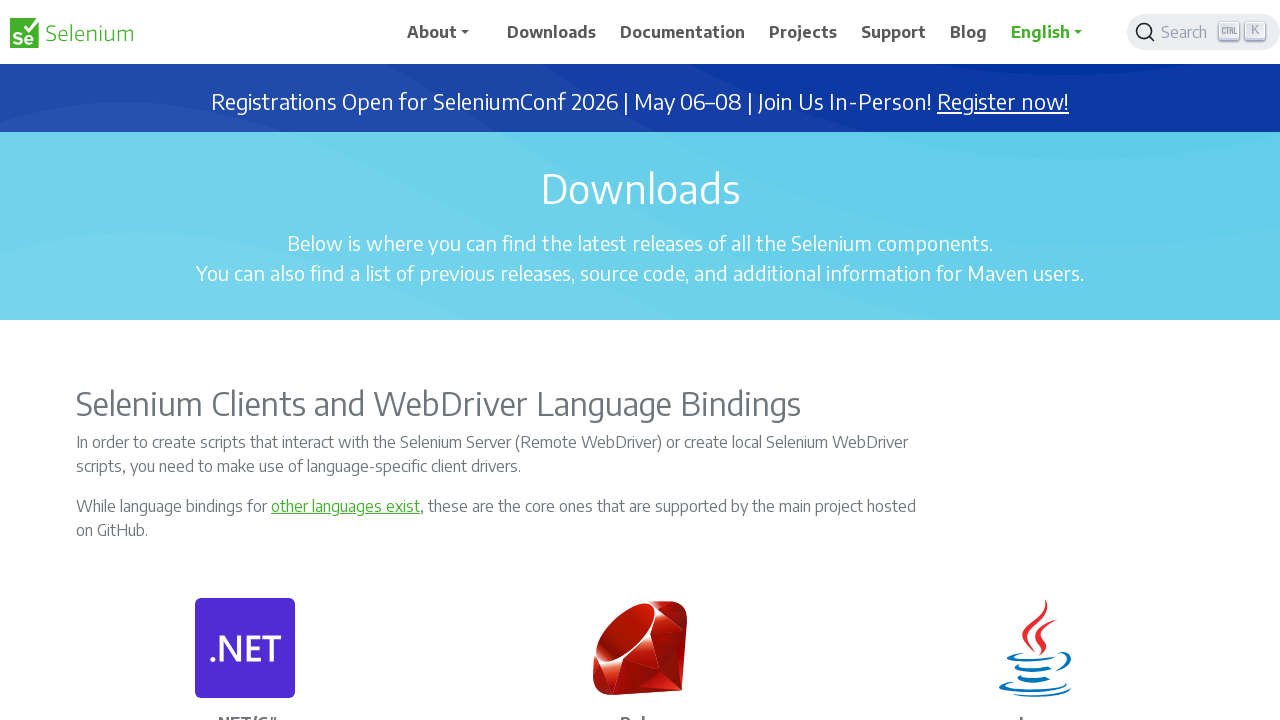

Navigated to Selenium projects page in new tab
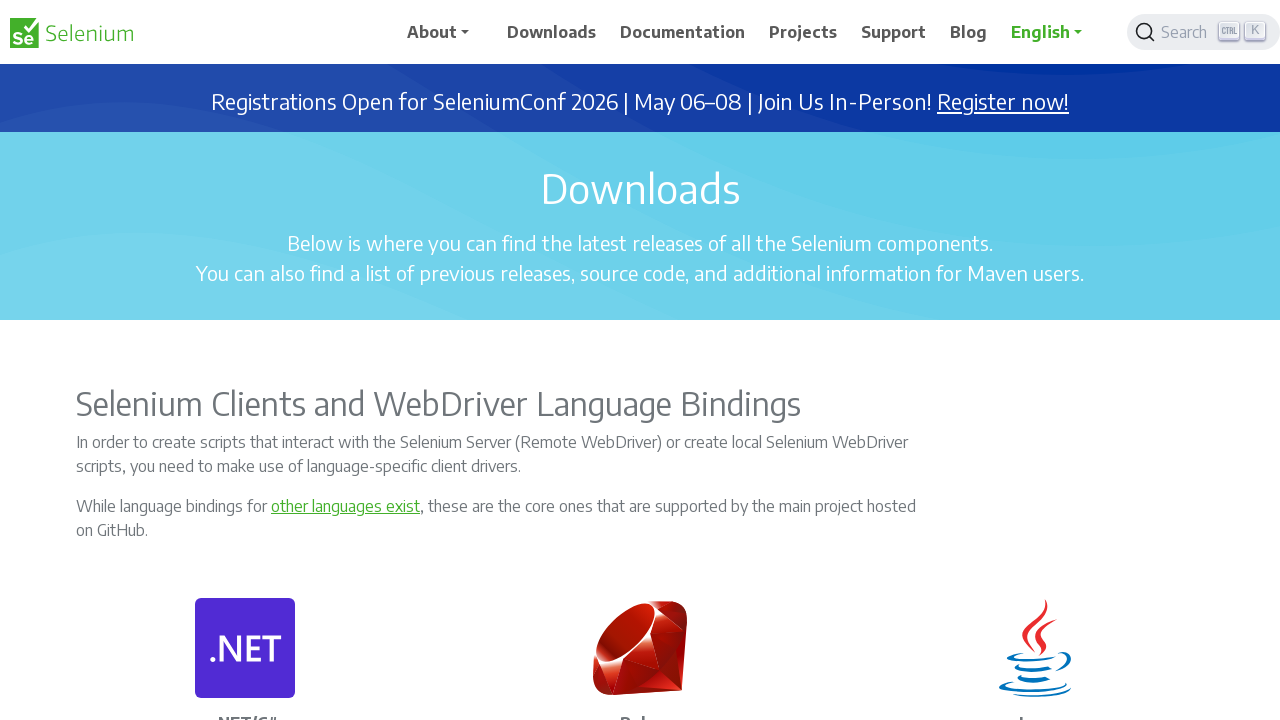

Printed page2 title and URL
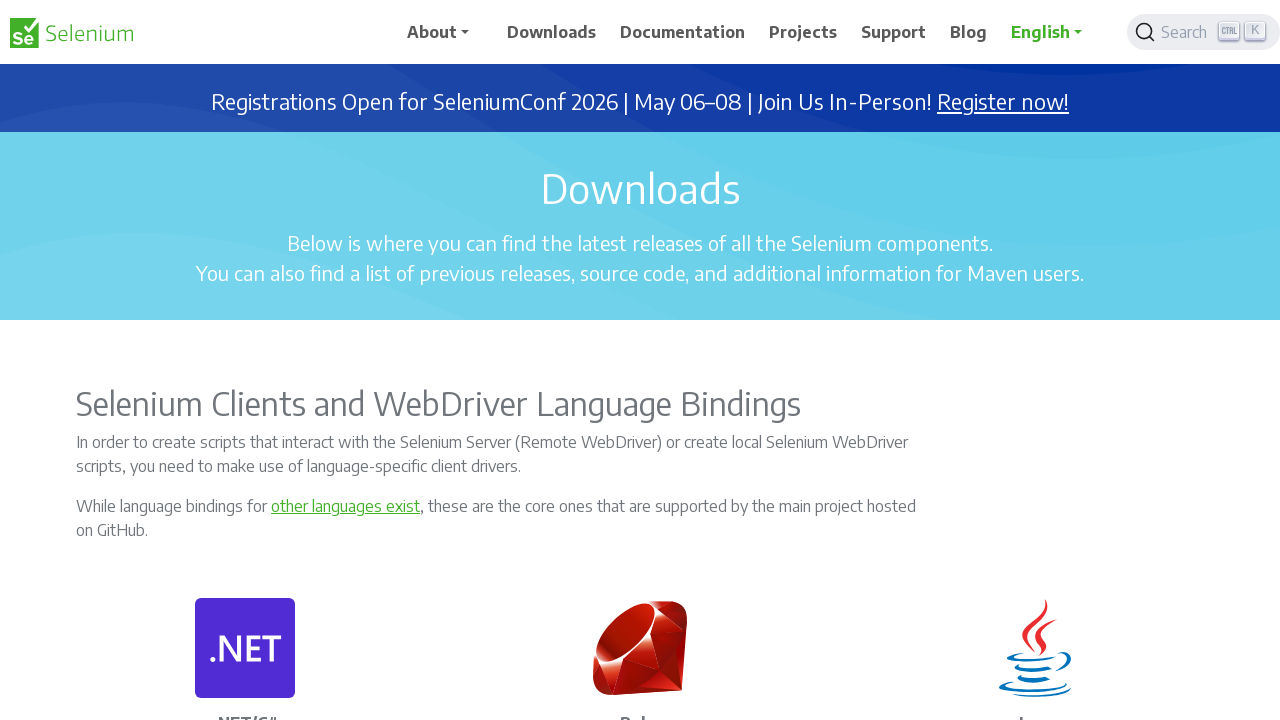

Opened another new tab/page
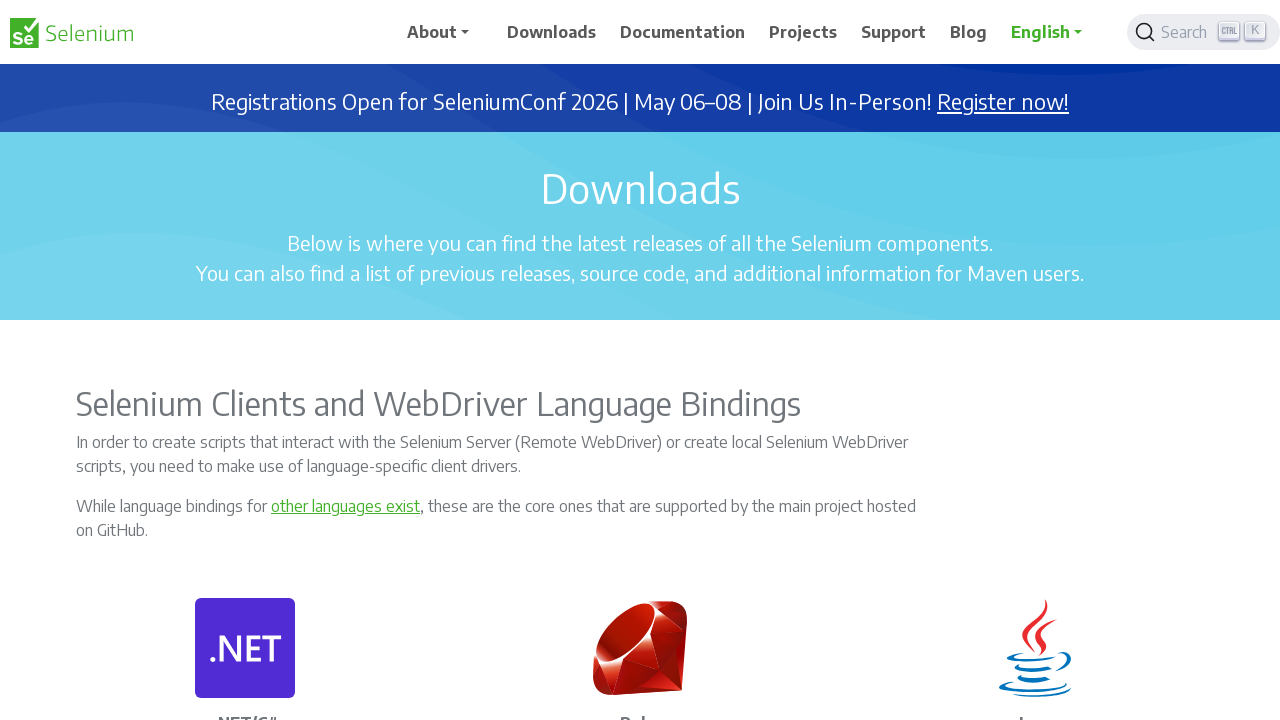

Navigated to Selenium documentation page in new tab
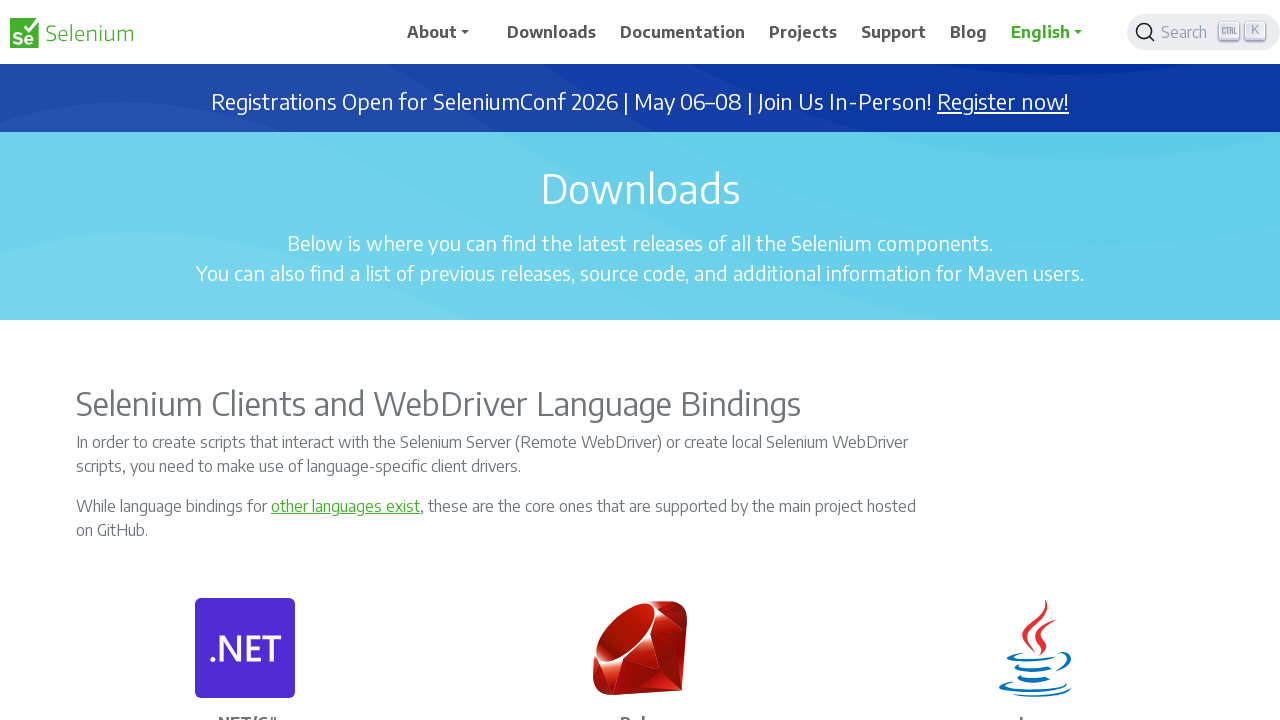

Closed documentation page tab
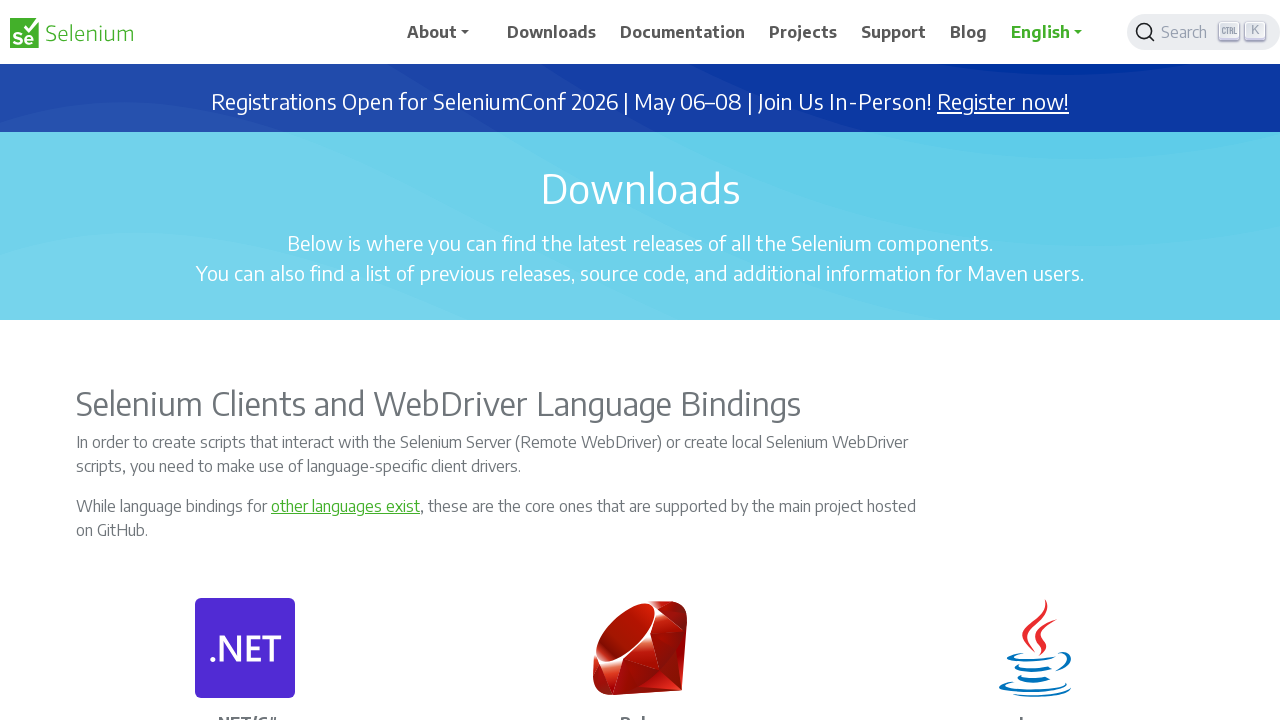

Brought first page to front
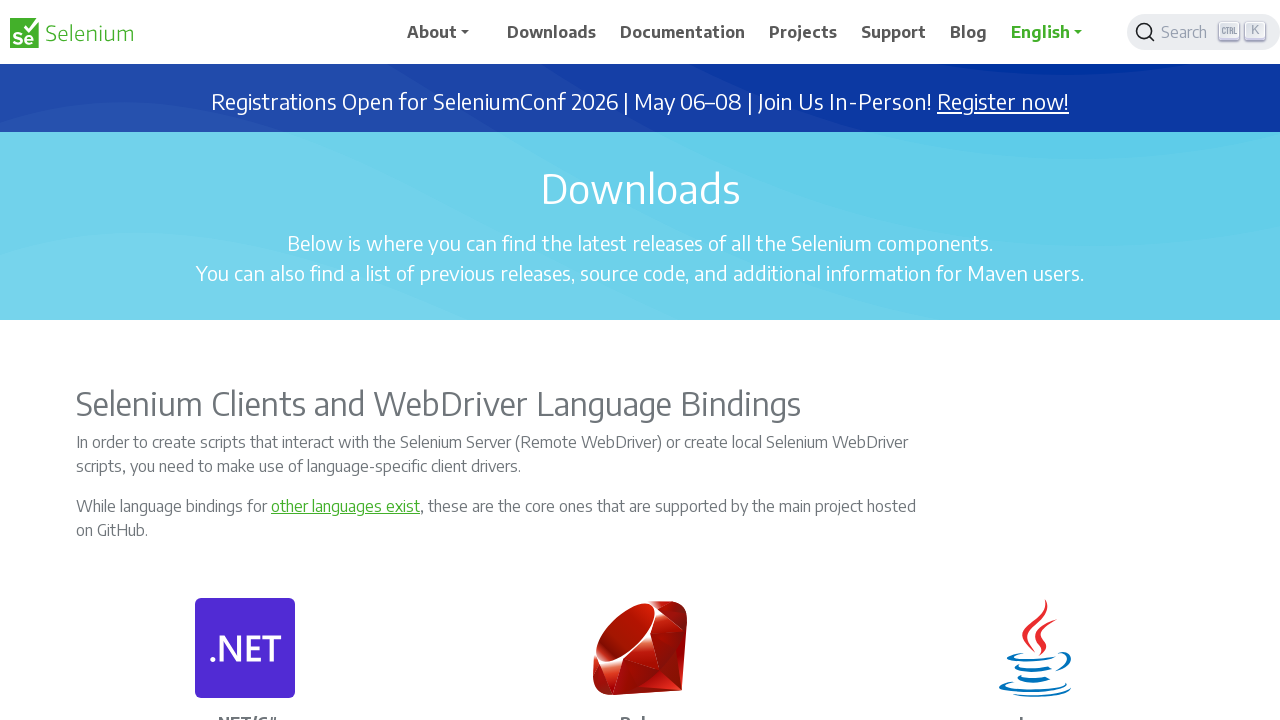

Navigated to Selenium home page
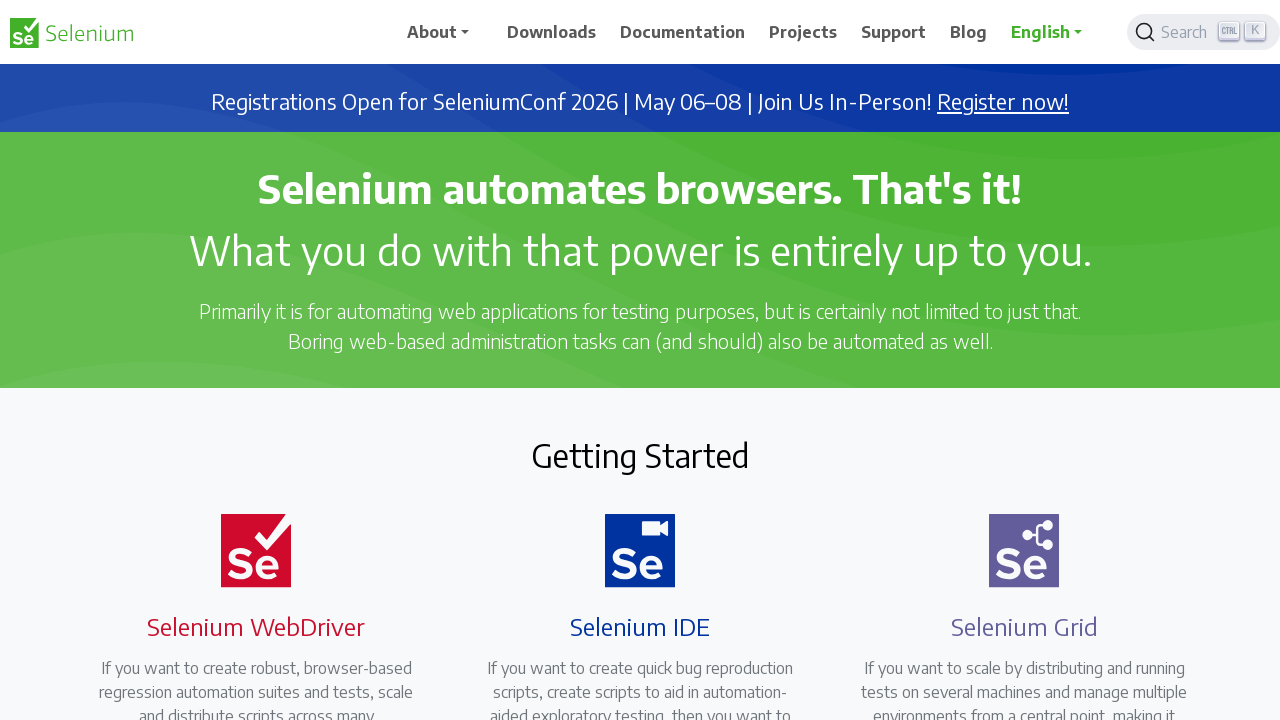

Opened new tab for downloads
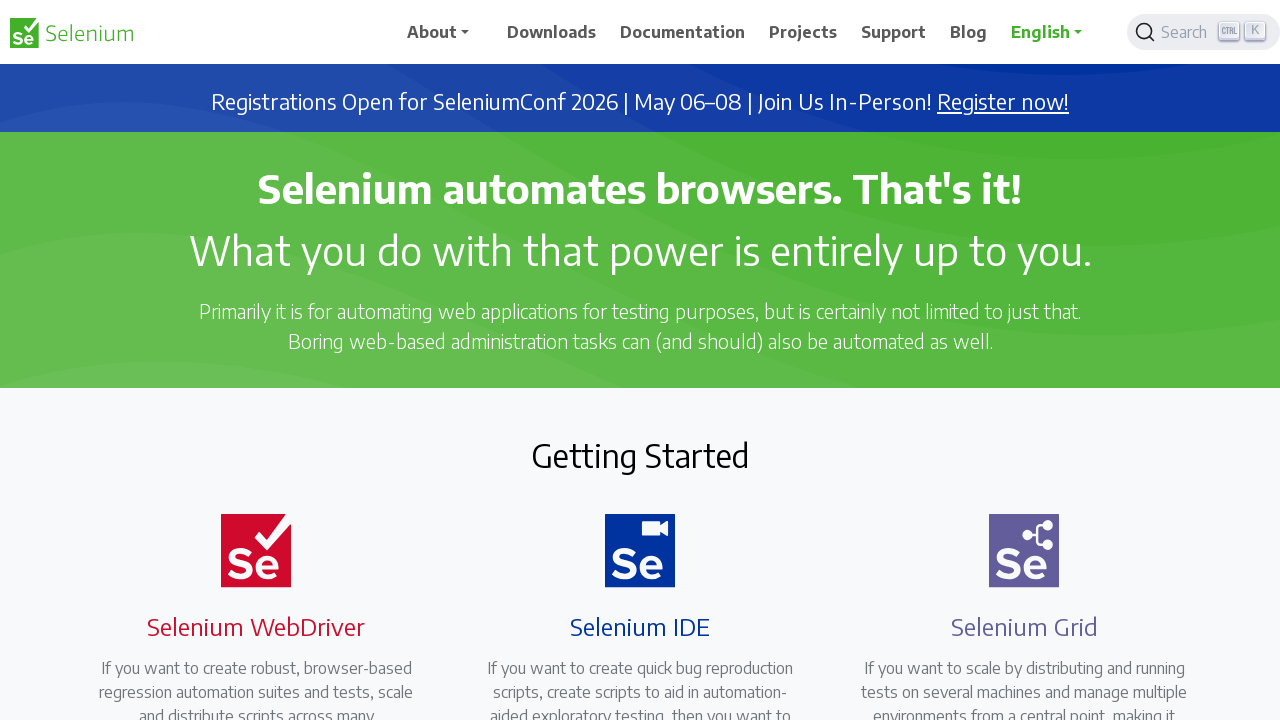

Navigated to downloads page in new tab
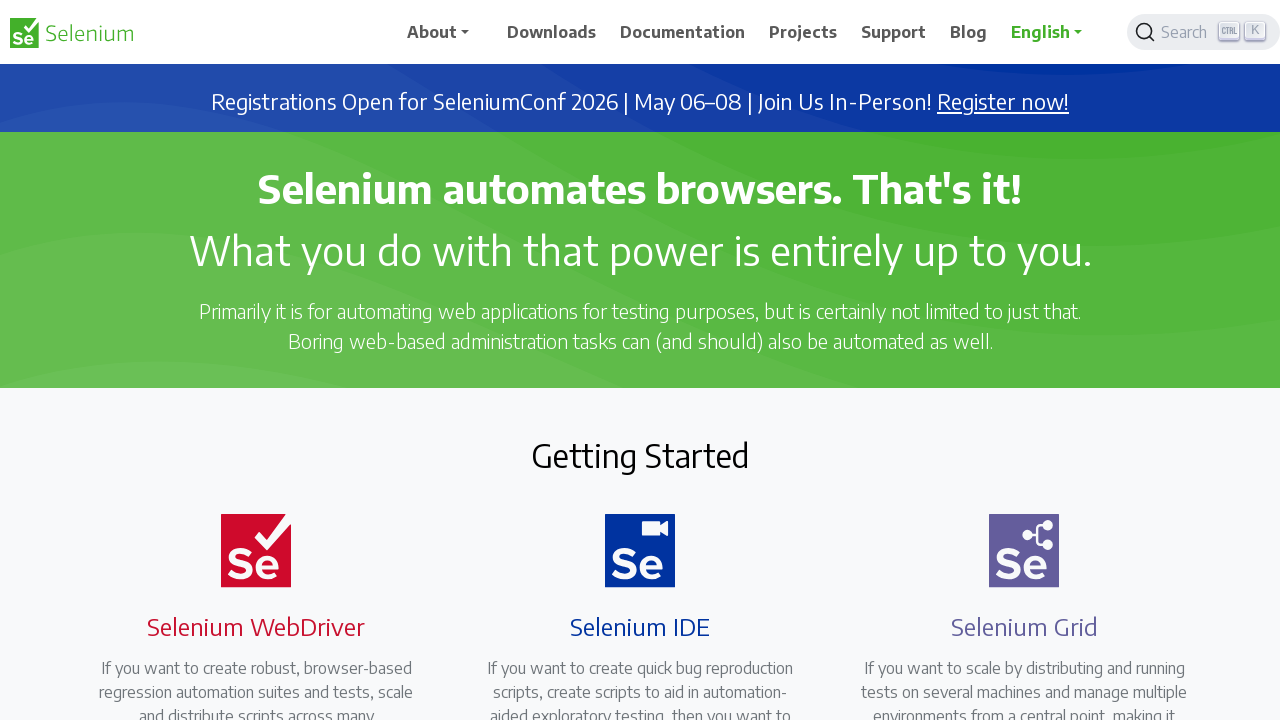

Opened new tab for projects
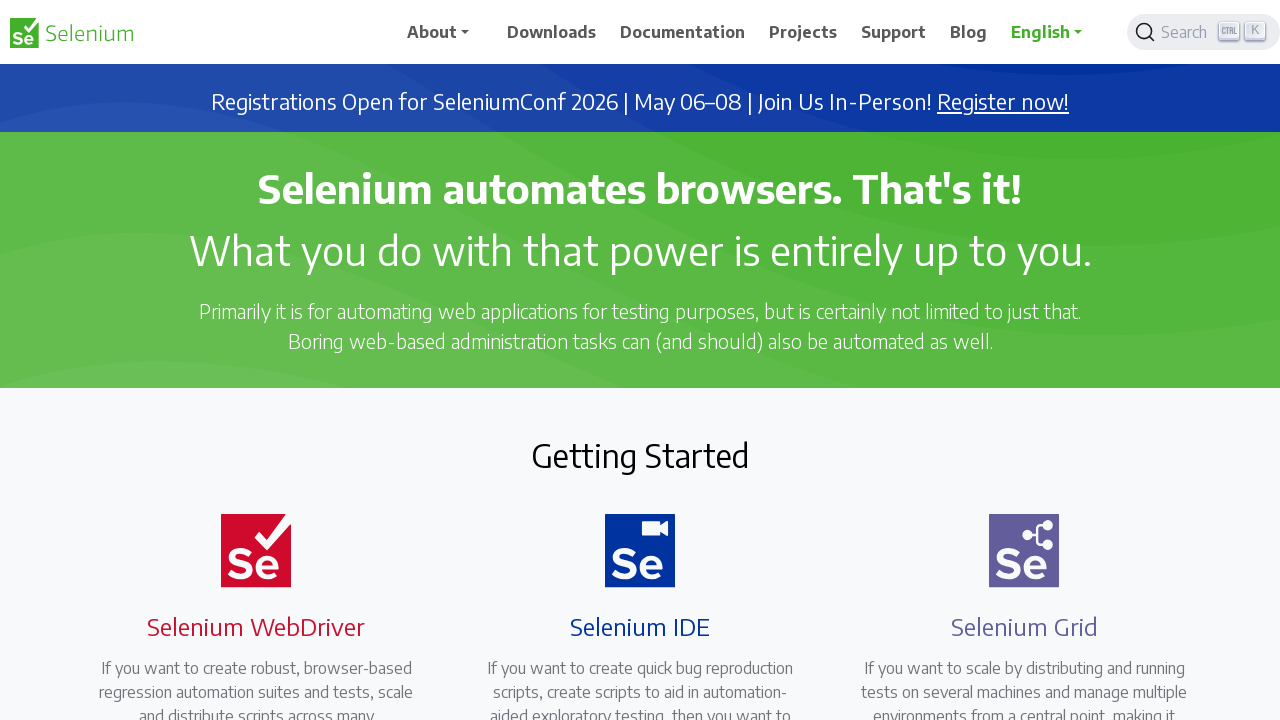

Navigated to projects page in new tab
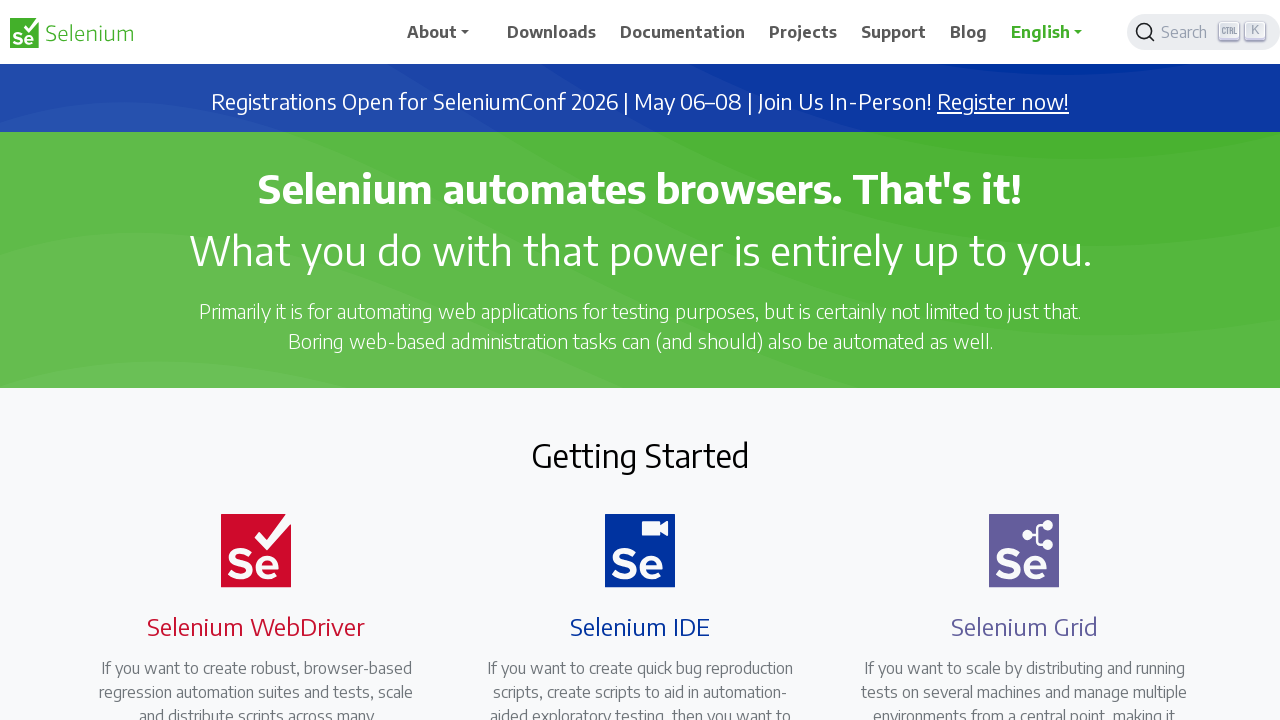

Opened new tab for documentation
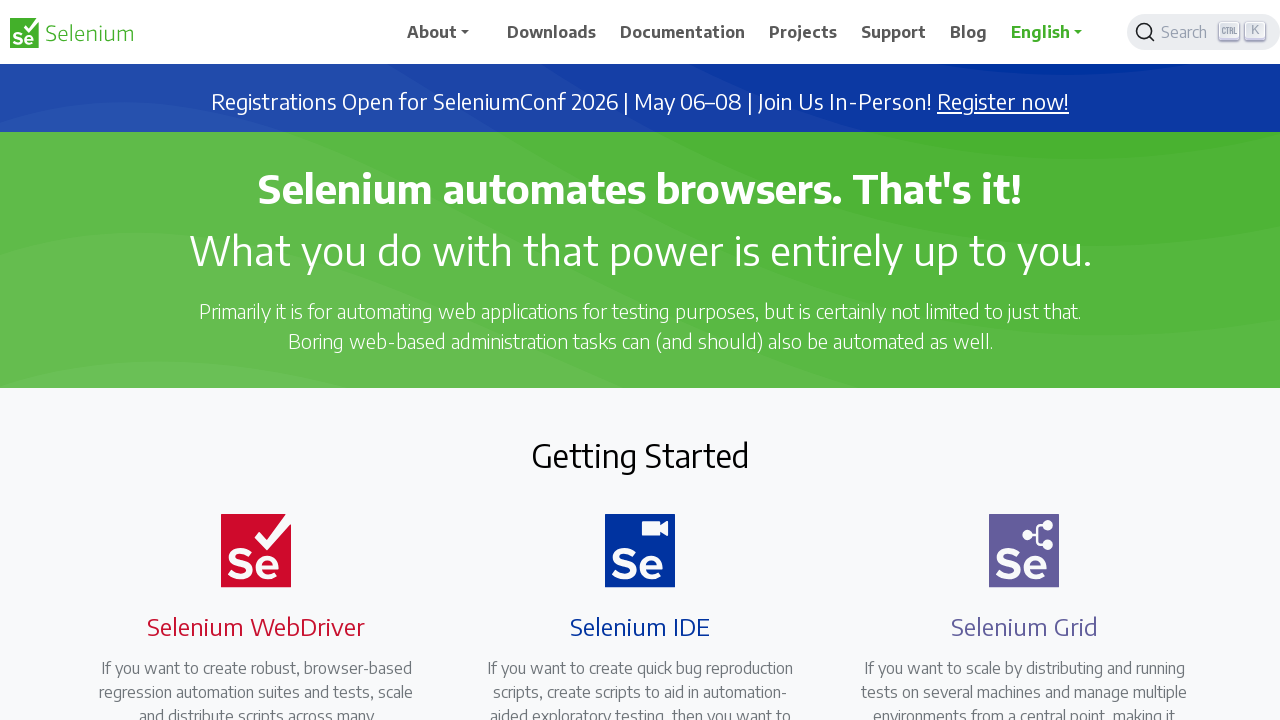

Navigated to documentation page in new tab
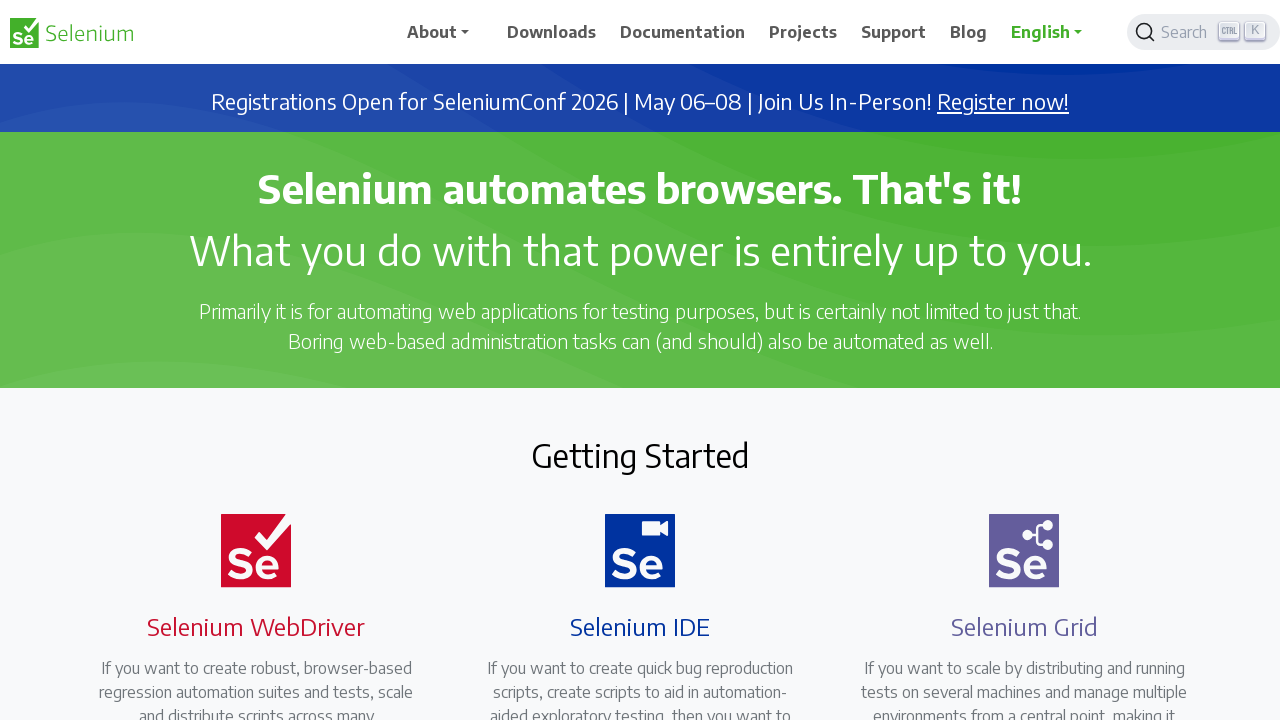

Closed documentation tab
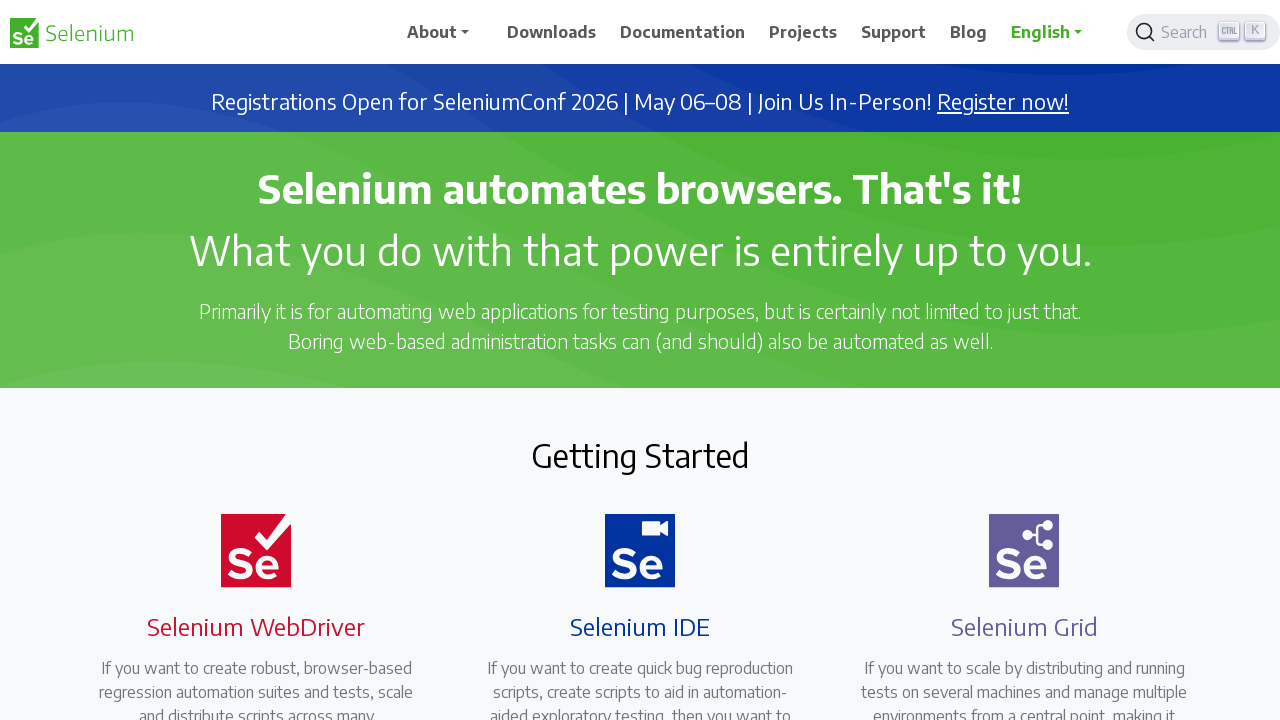

Closed projects tab
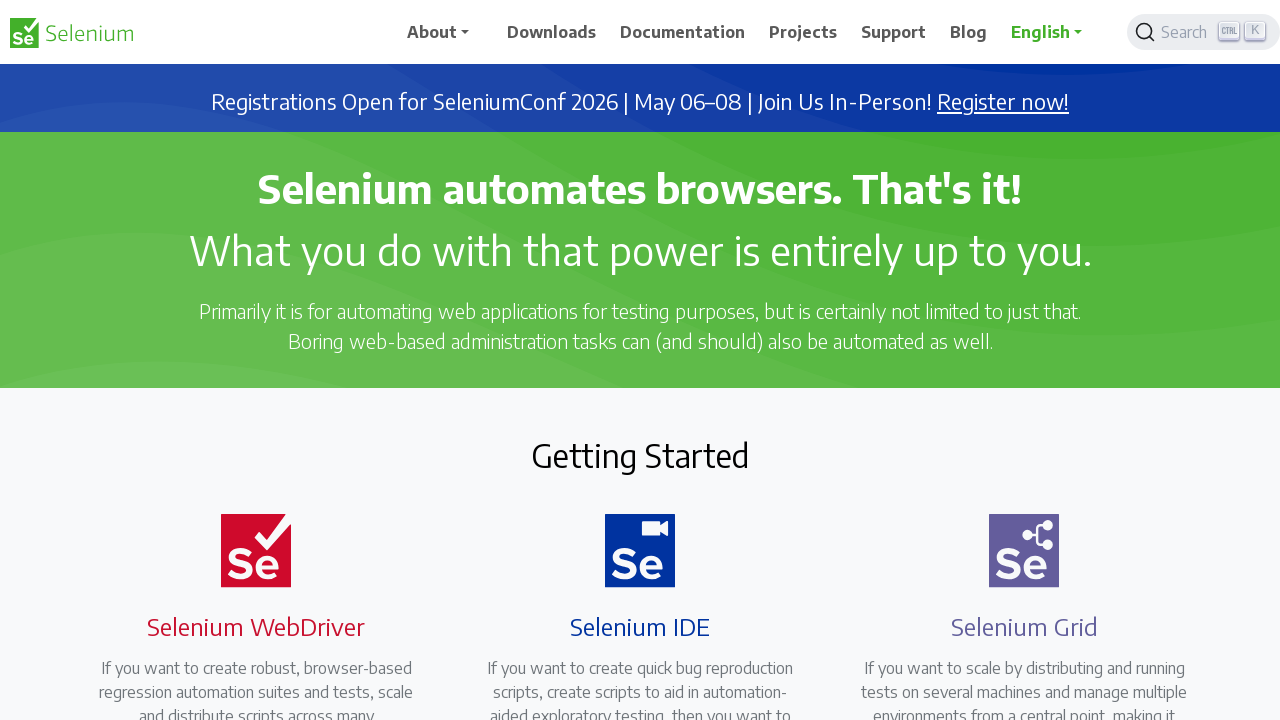

Closed downloads tab
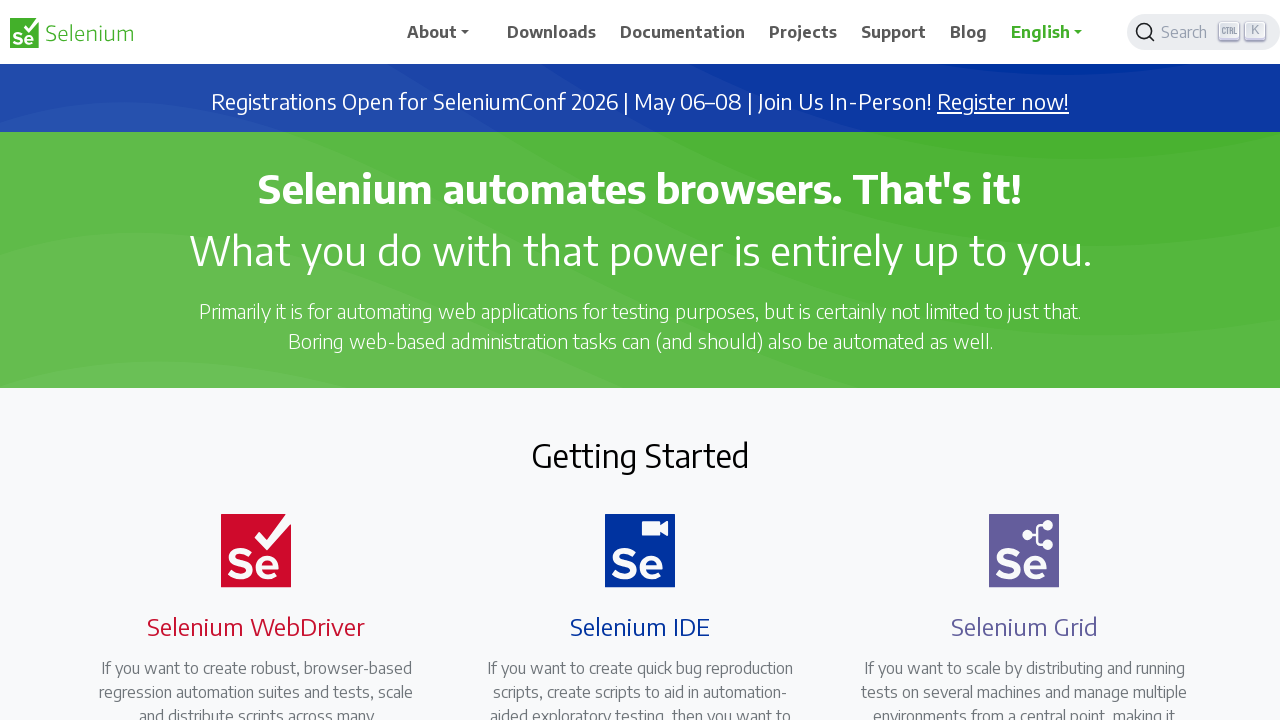

Closed second page tab
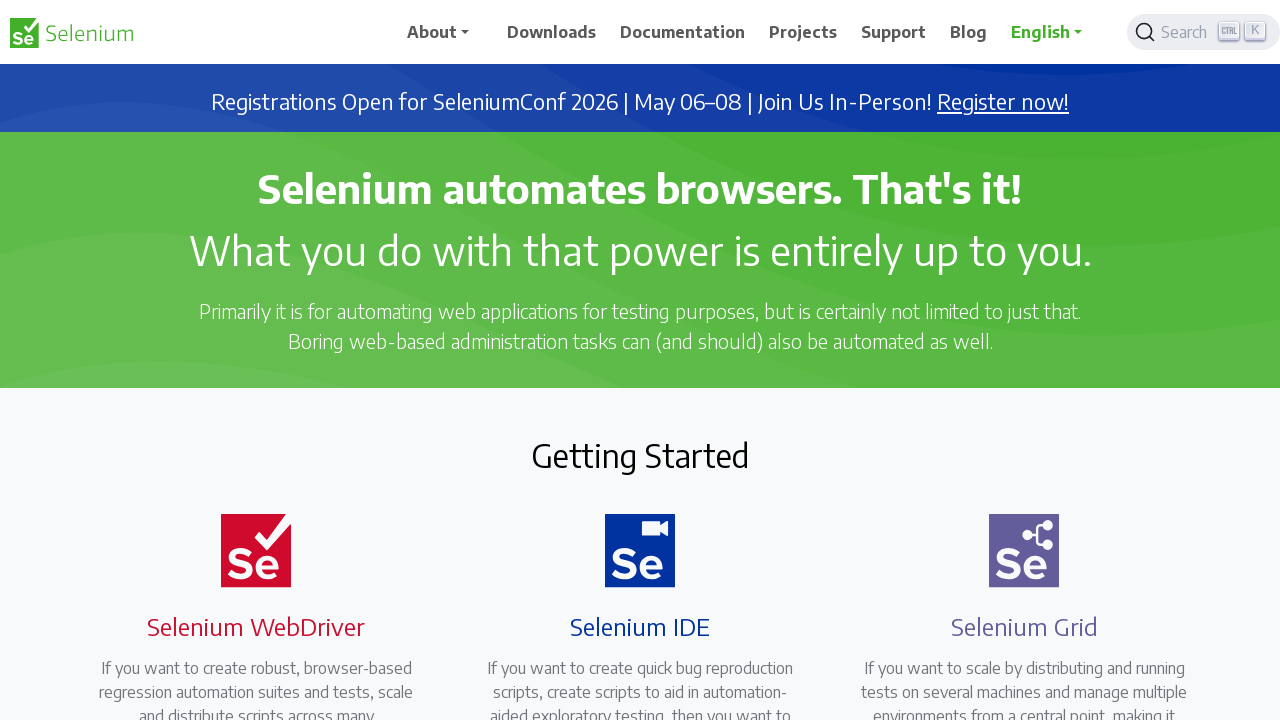

Brought main page to front after closing other tabs
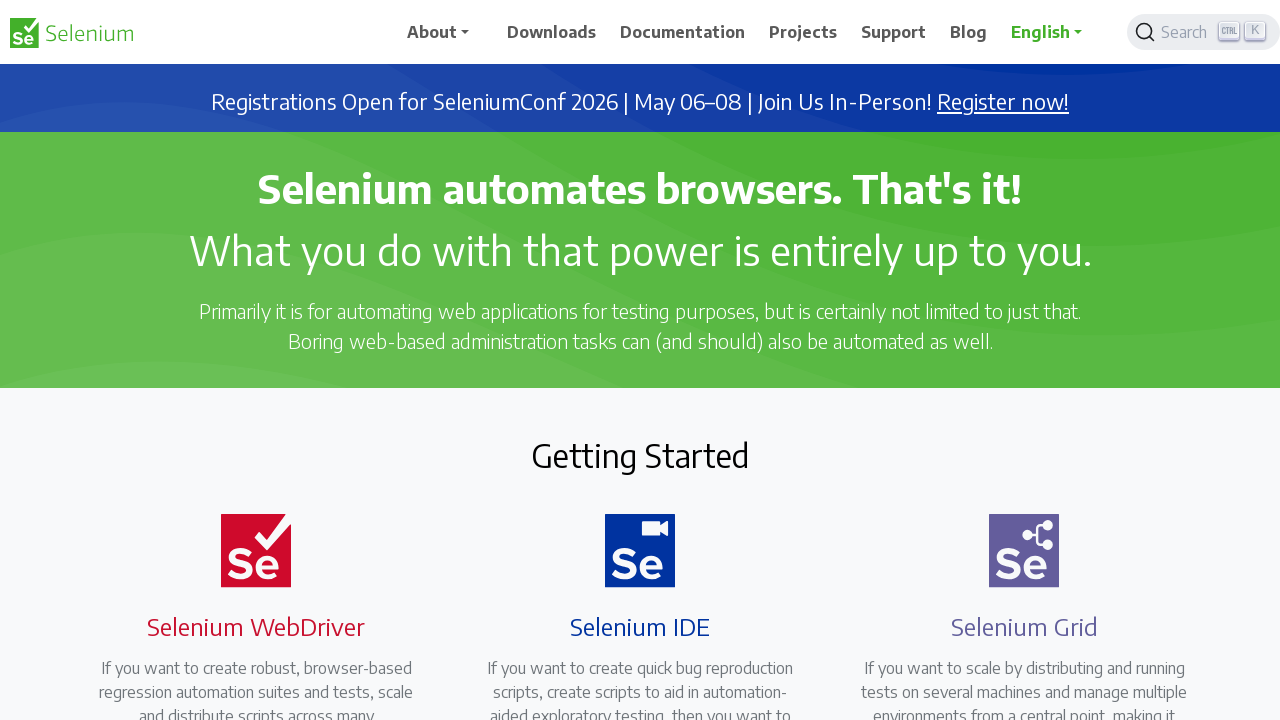

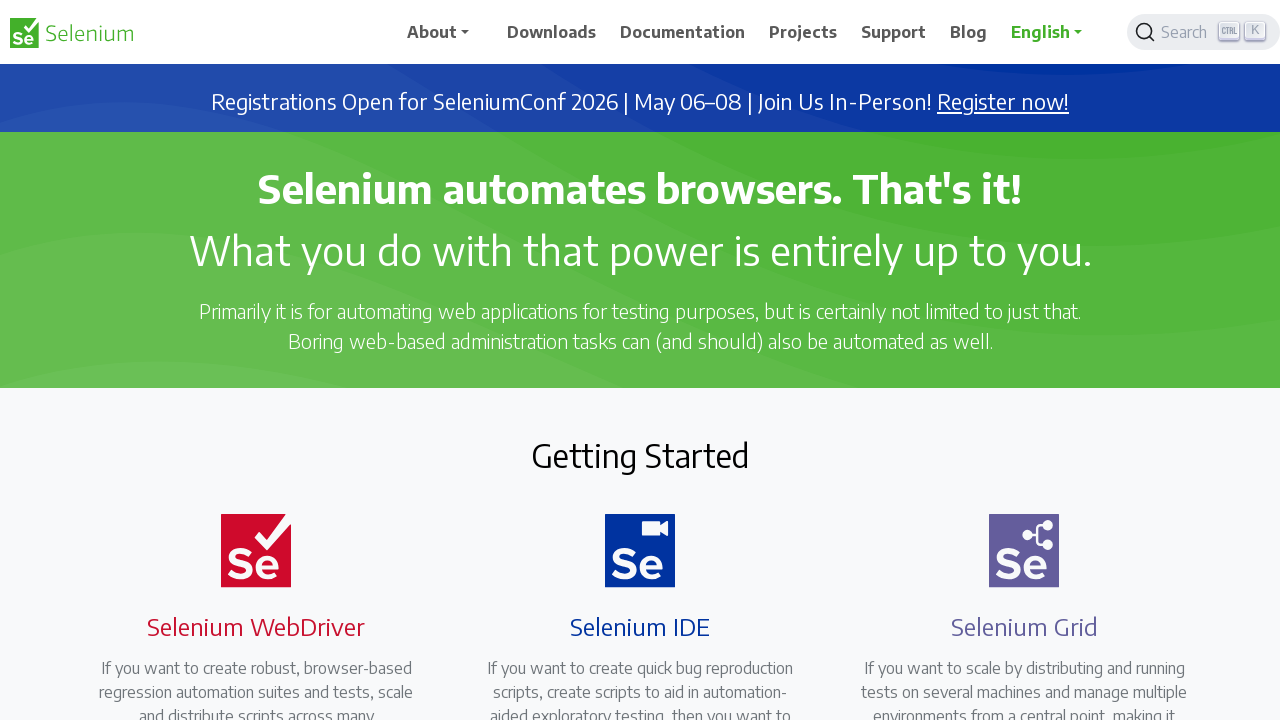